Tests autocomplete functionality by typing "ind" in the autocomplete field and selecting "India" from the dropdown suggestions

Starting URL: https://rahulshettyacademy.com/AutomationPractice/

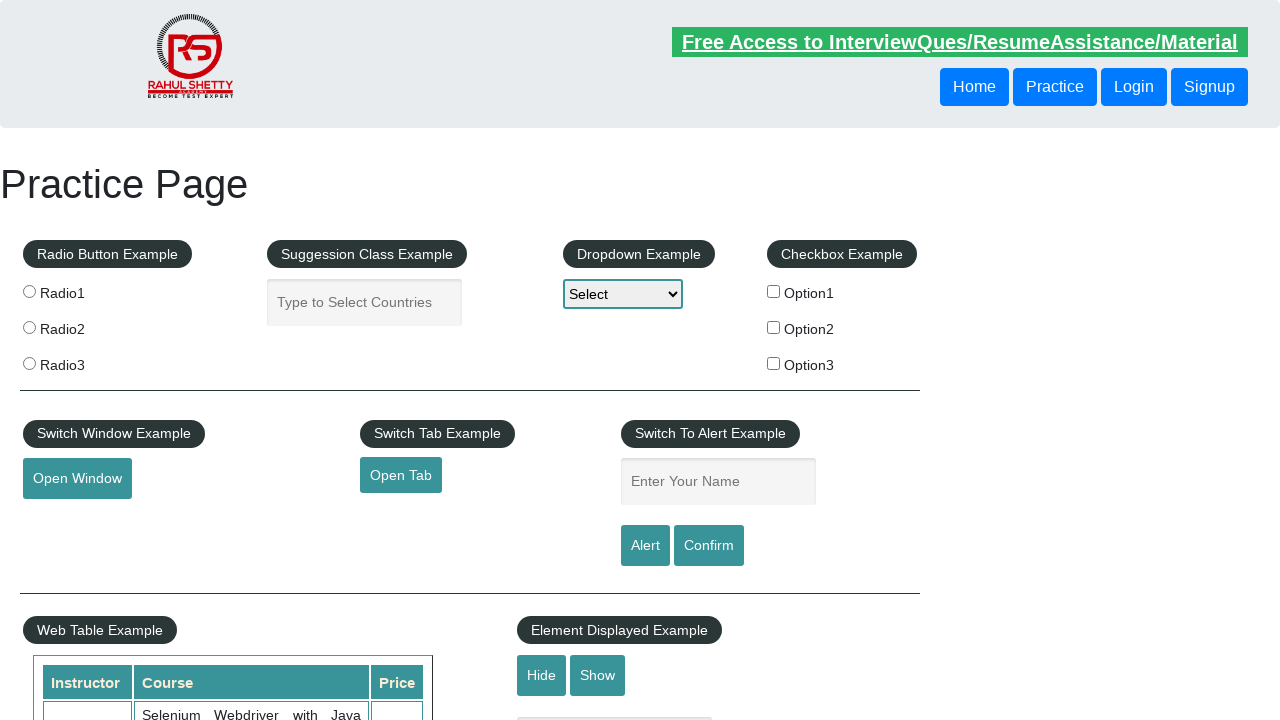

Typed 'ind' in the autocomplete field on #autocomplete
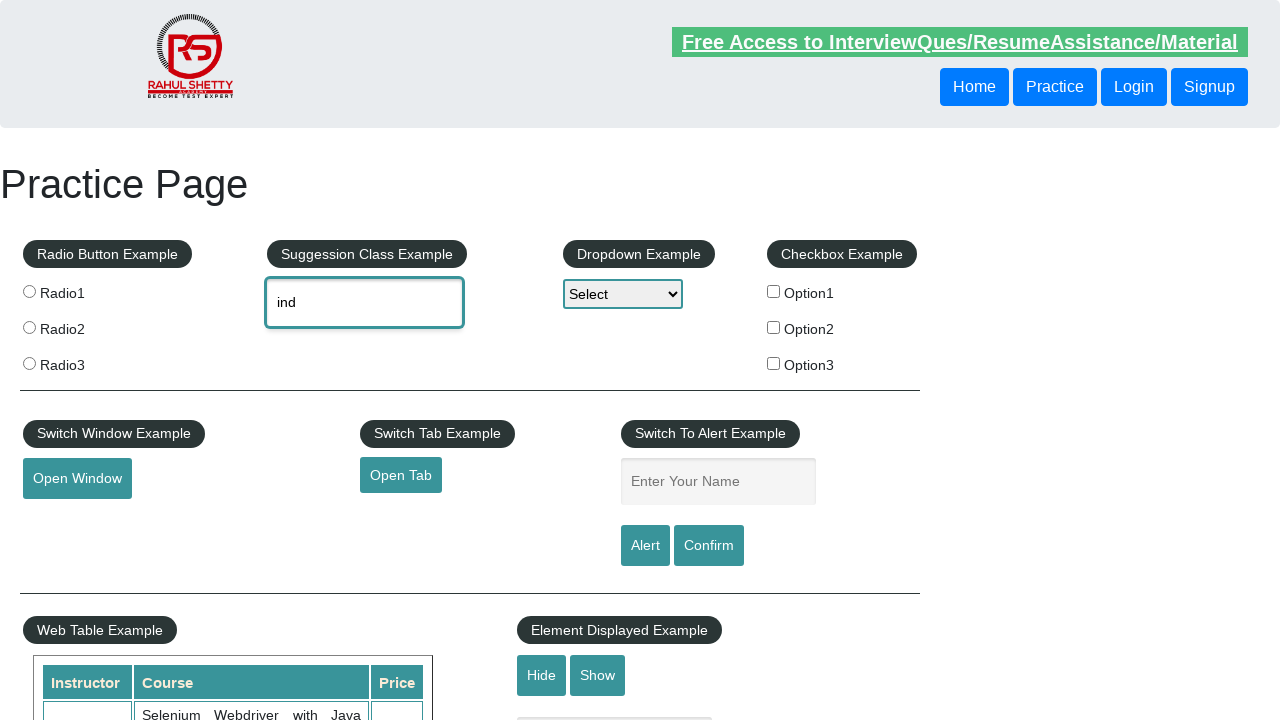

Autocomplete suggestions dropdown appeared
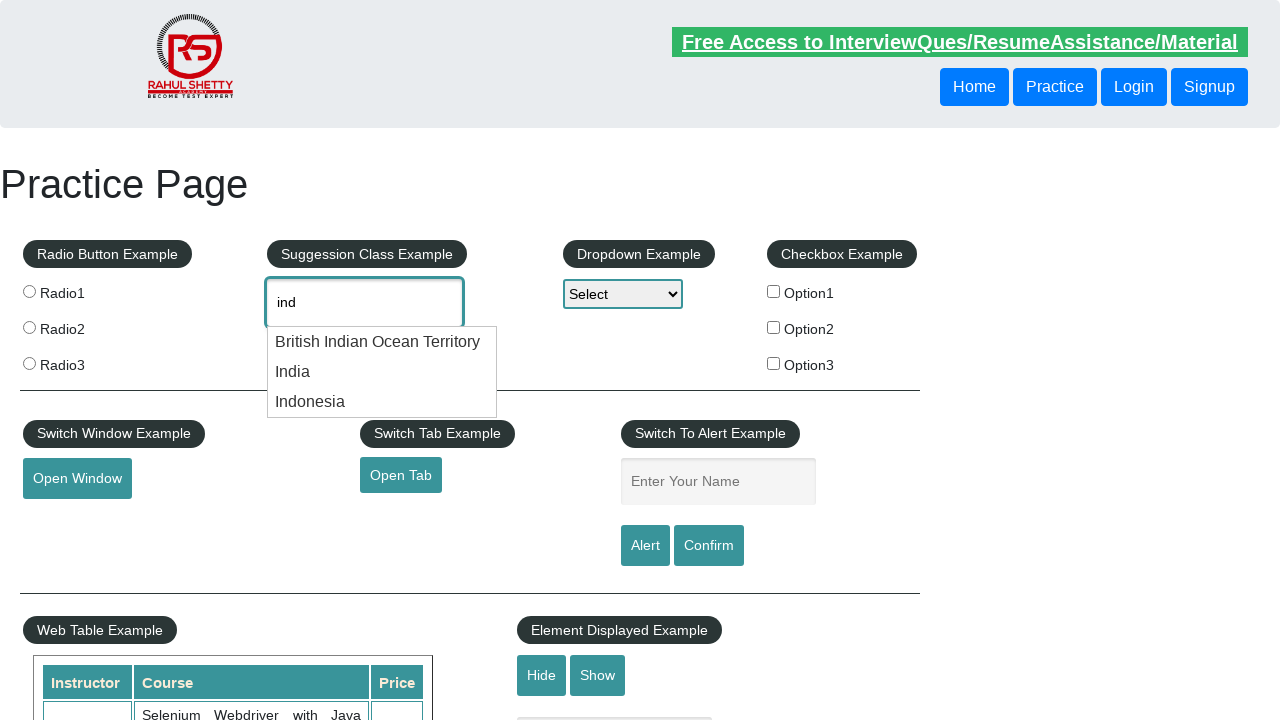

Located all autocomplete suggestion options
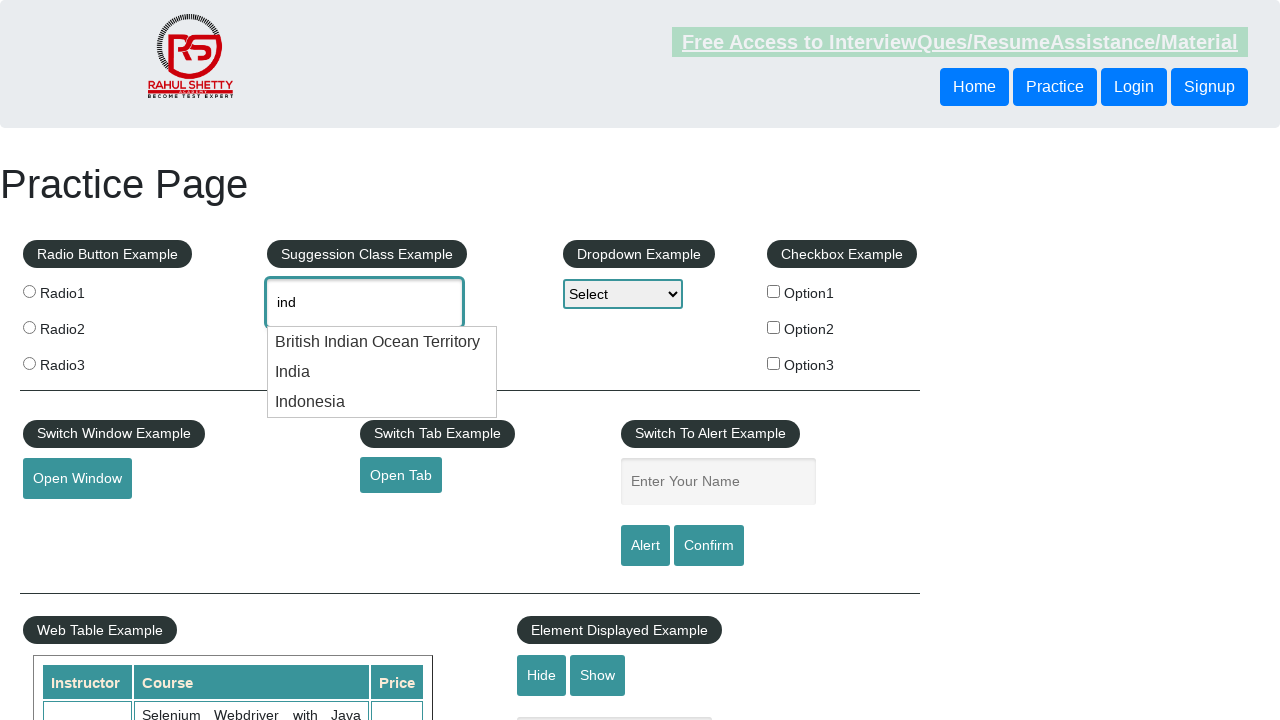

Selected 'India' from autocomplete dropdown at (382, 372) on li.ui-menu-item div >> nth=1
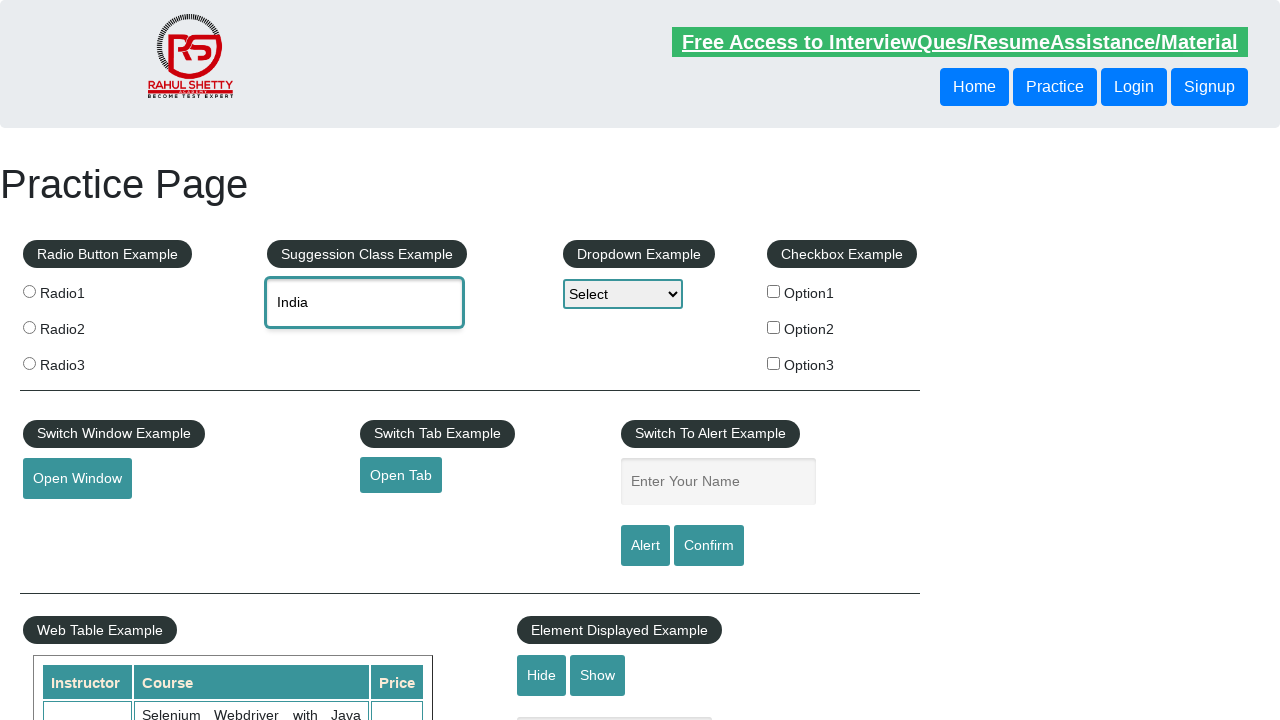

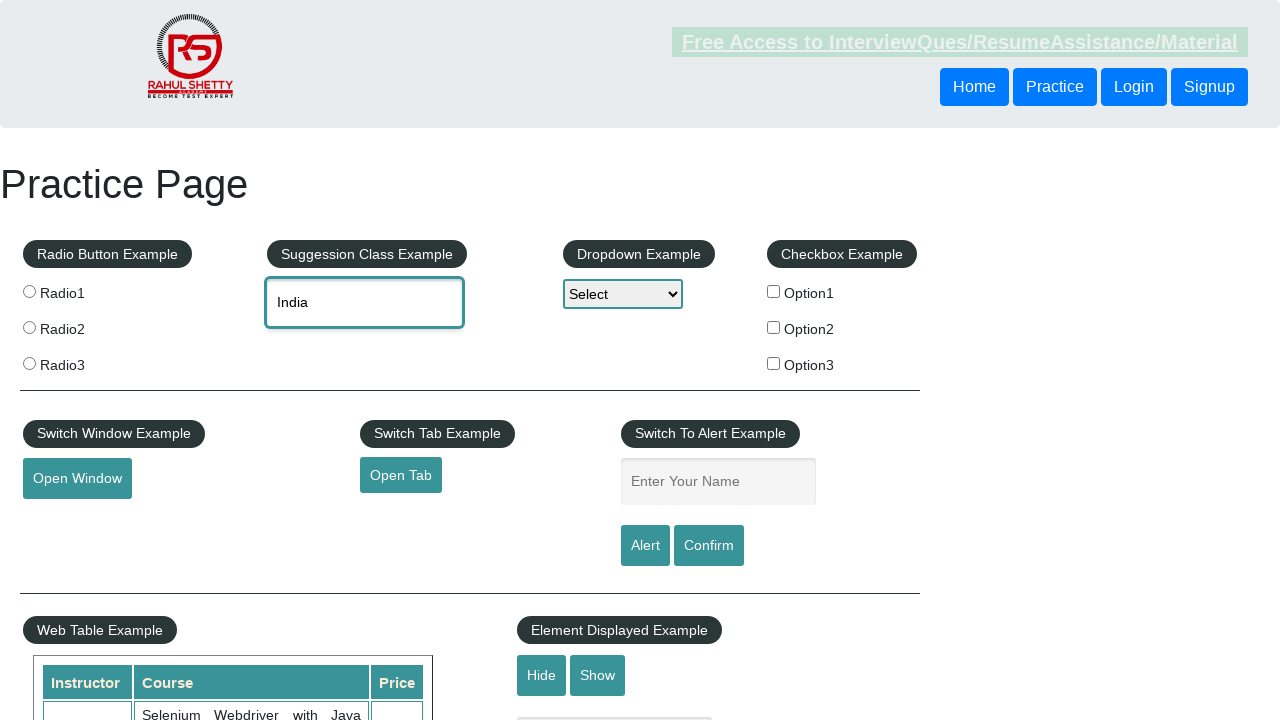